Verifies that the OrangeHRM login page footer contains exactly 4 social media links by checking the footer section elements.

Starting URL: https://opensource-demo.orangehrmlive.com/web/index.php/auth/login

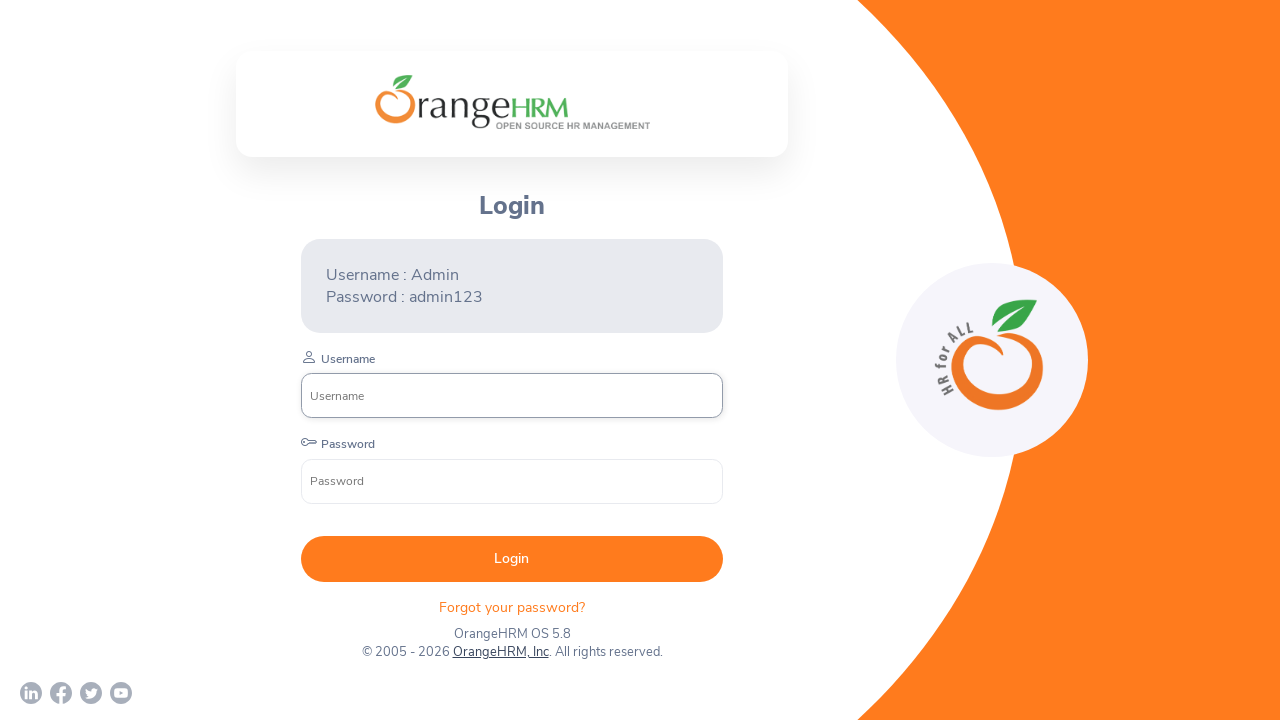

Waited for page to load with networkidle state
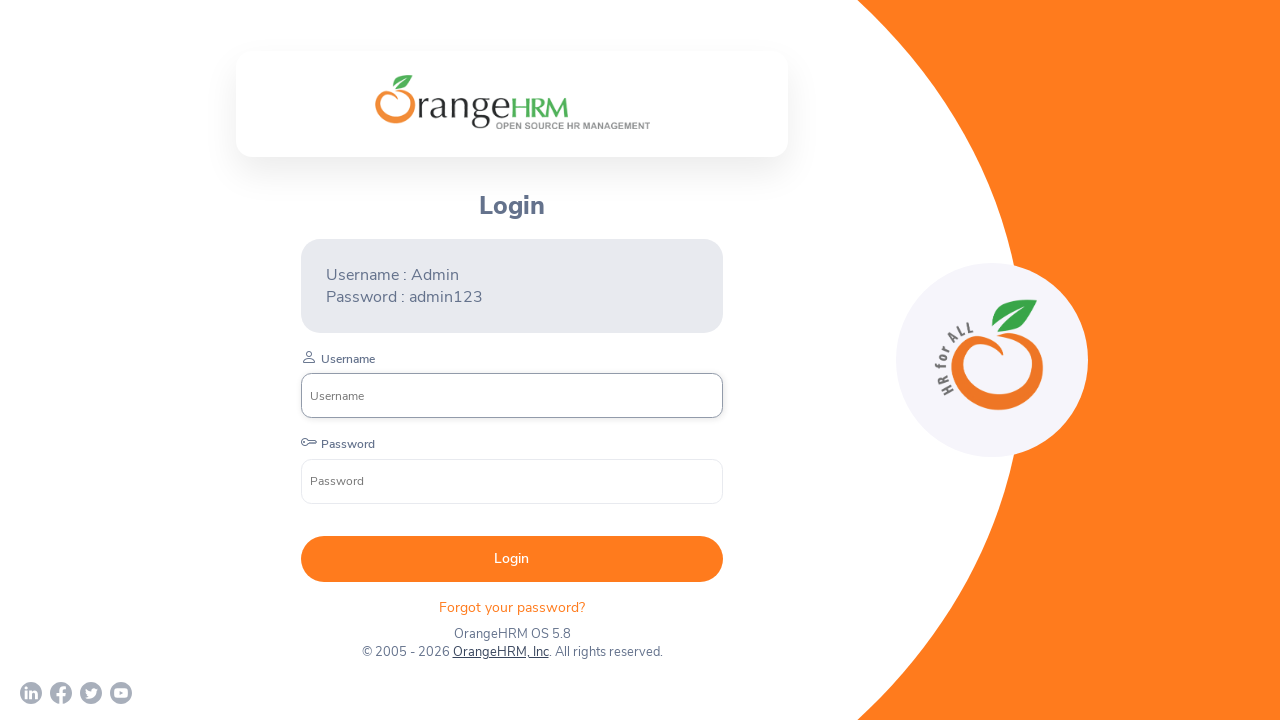

Waited for footer social media links to be visible
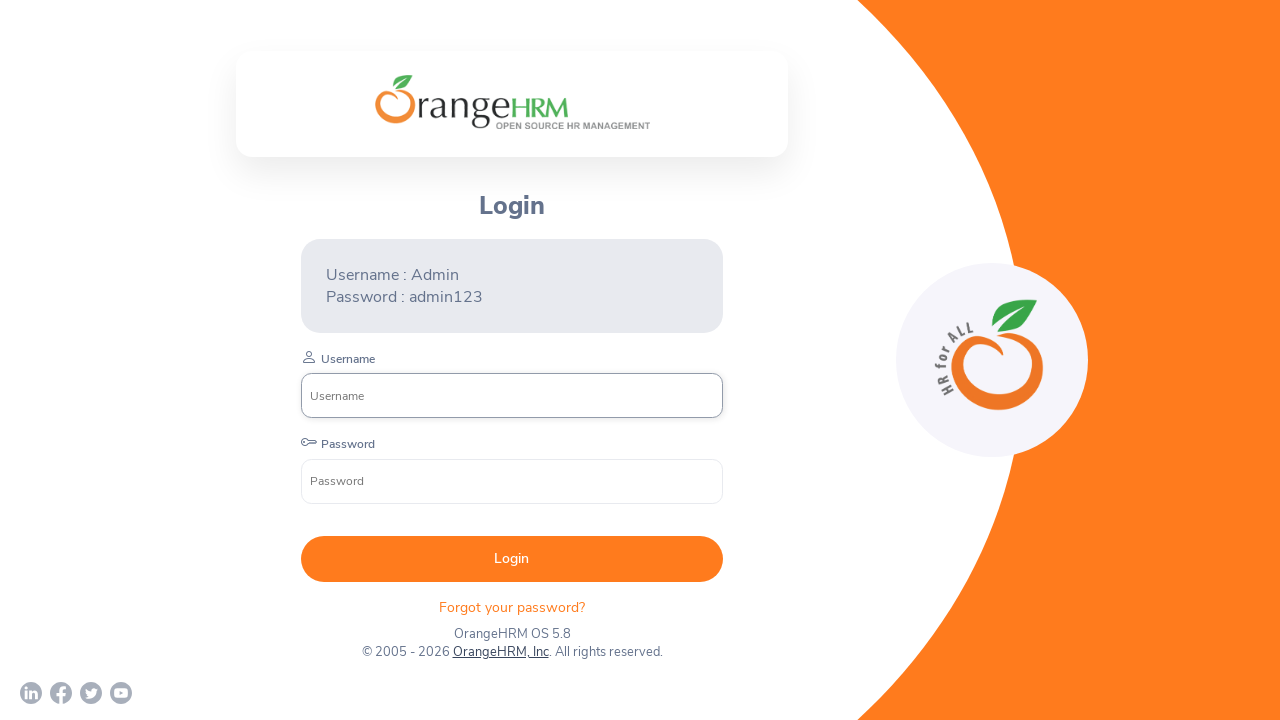

Located all social media links in footer
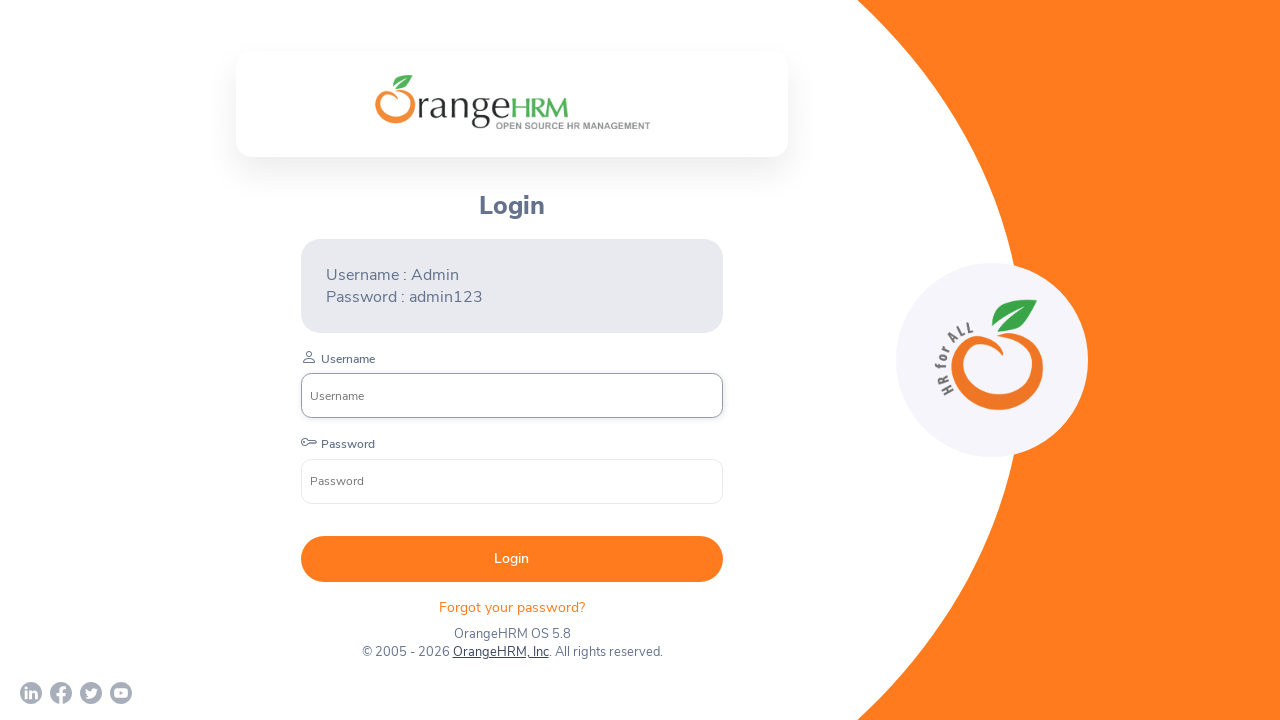

Verified that footer contains exactly 4 social media links
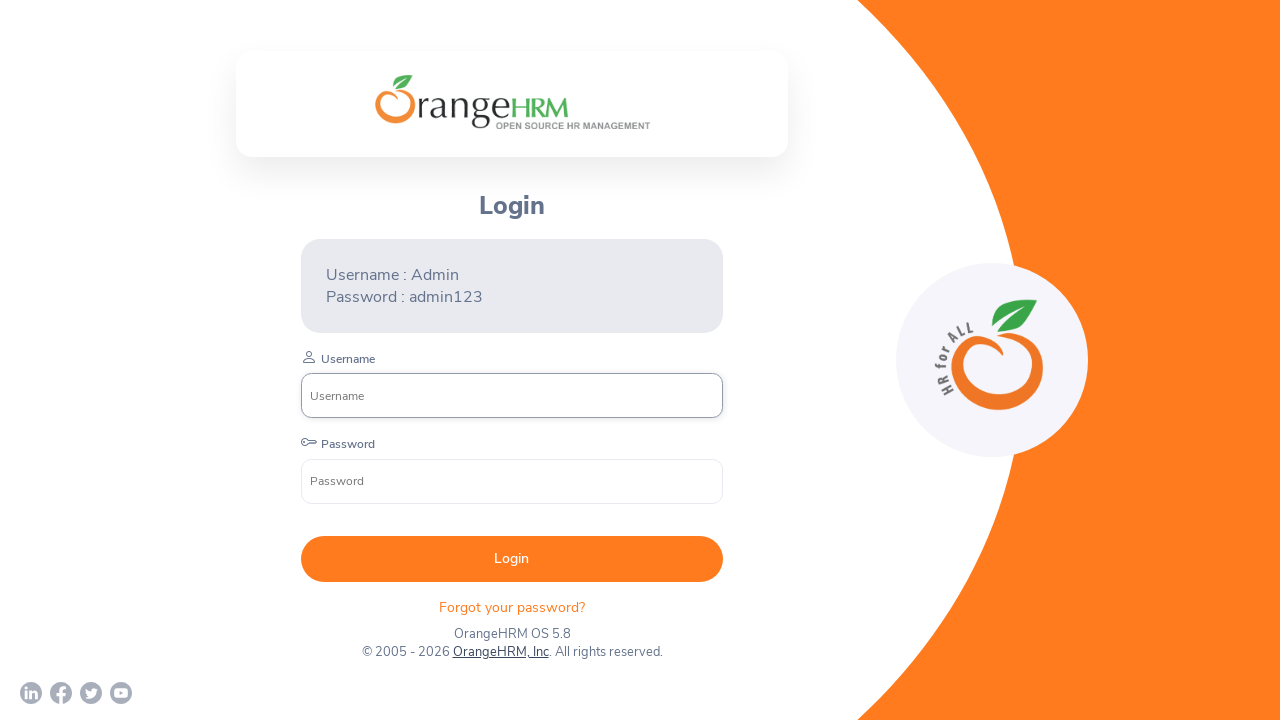

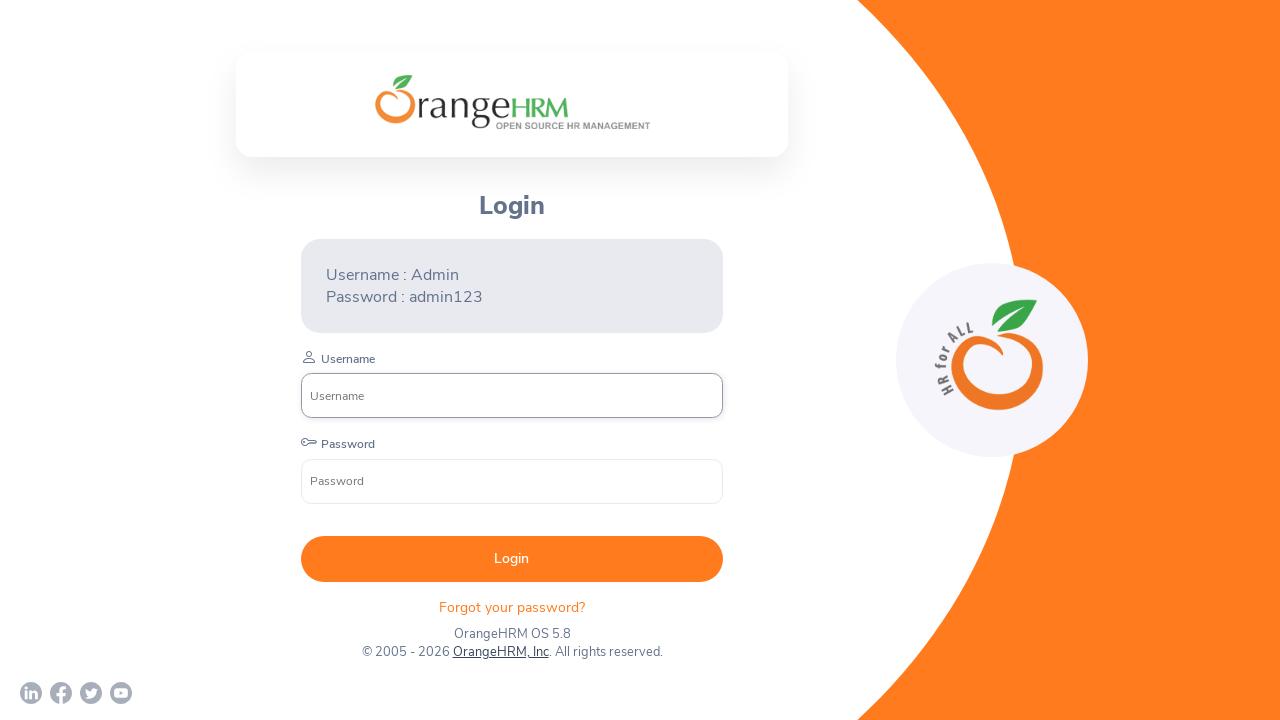